Tests that new todo items are appended to the bottom of the list by creating 3 items and verifying the count

Starting URL: https://demo.playwright.dev/todomvc

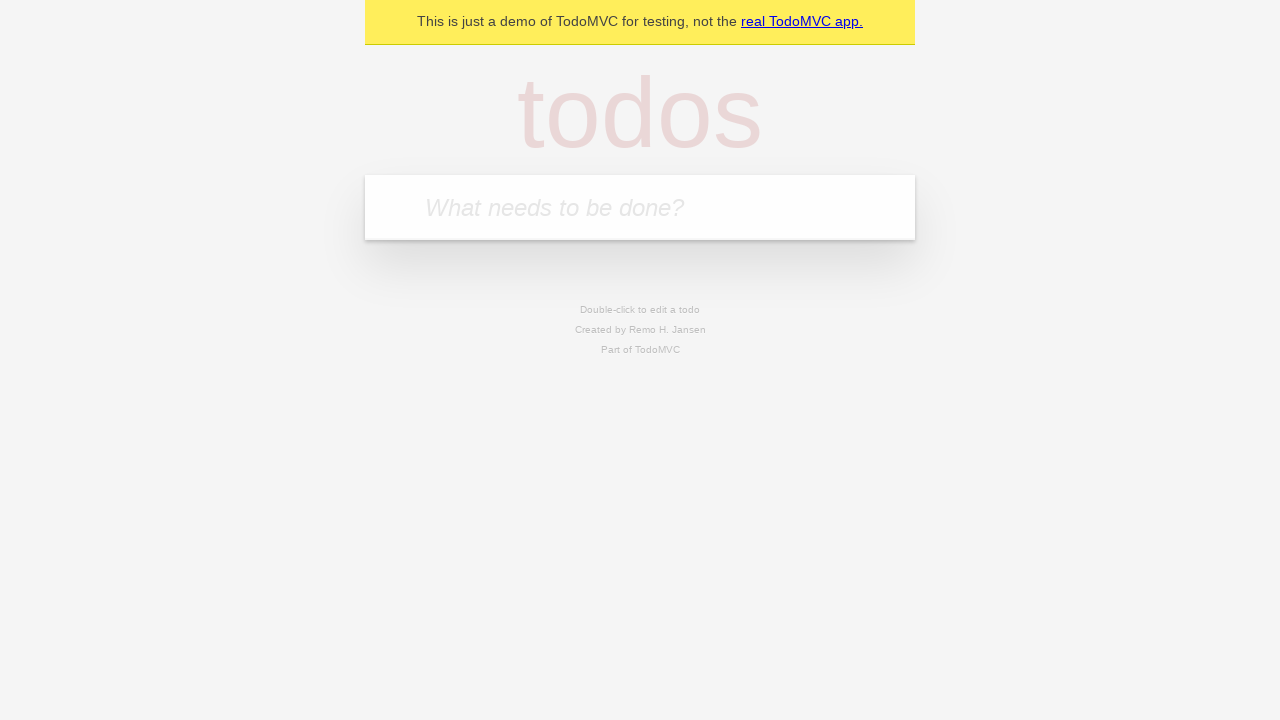

Filled todo input with 'buy some cheese' on internal:attr=[placeholder="What needs to be done?"i]
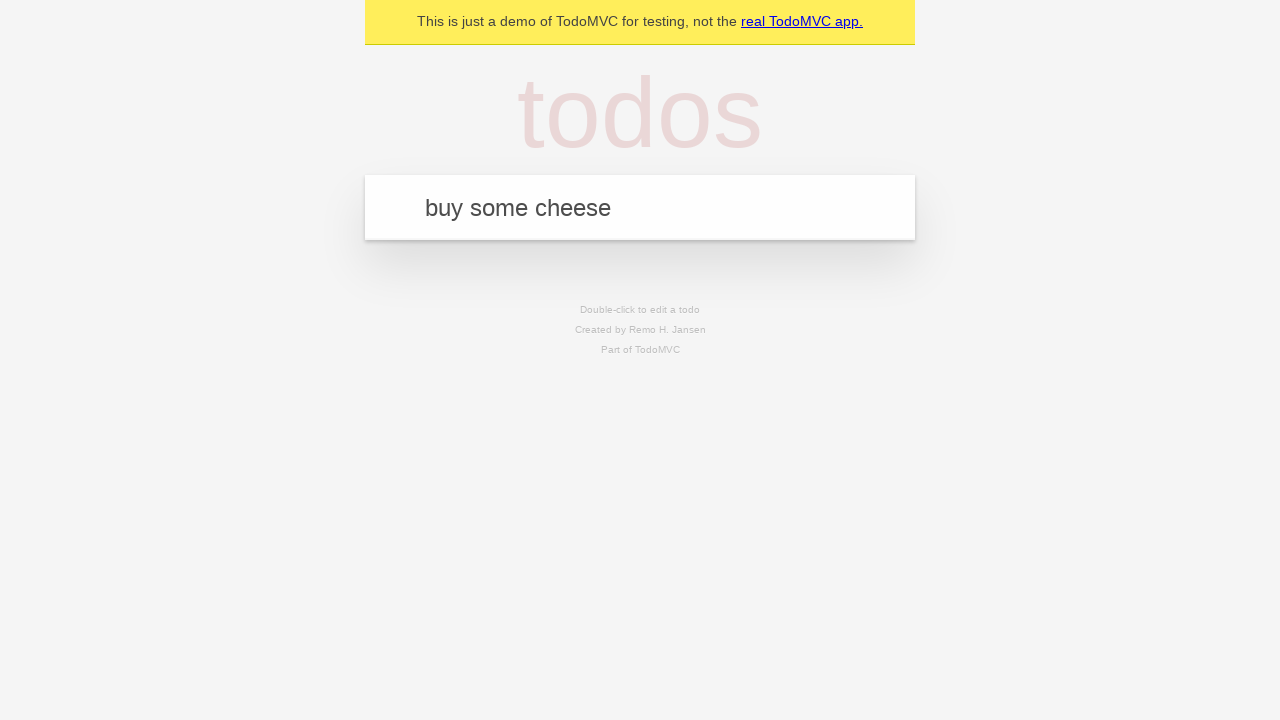

Pressed Enter to create todo item 'buy some cheese' on internal:attr=[placeholder="What needs to be done?"i]
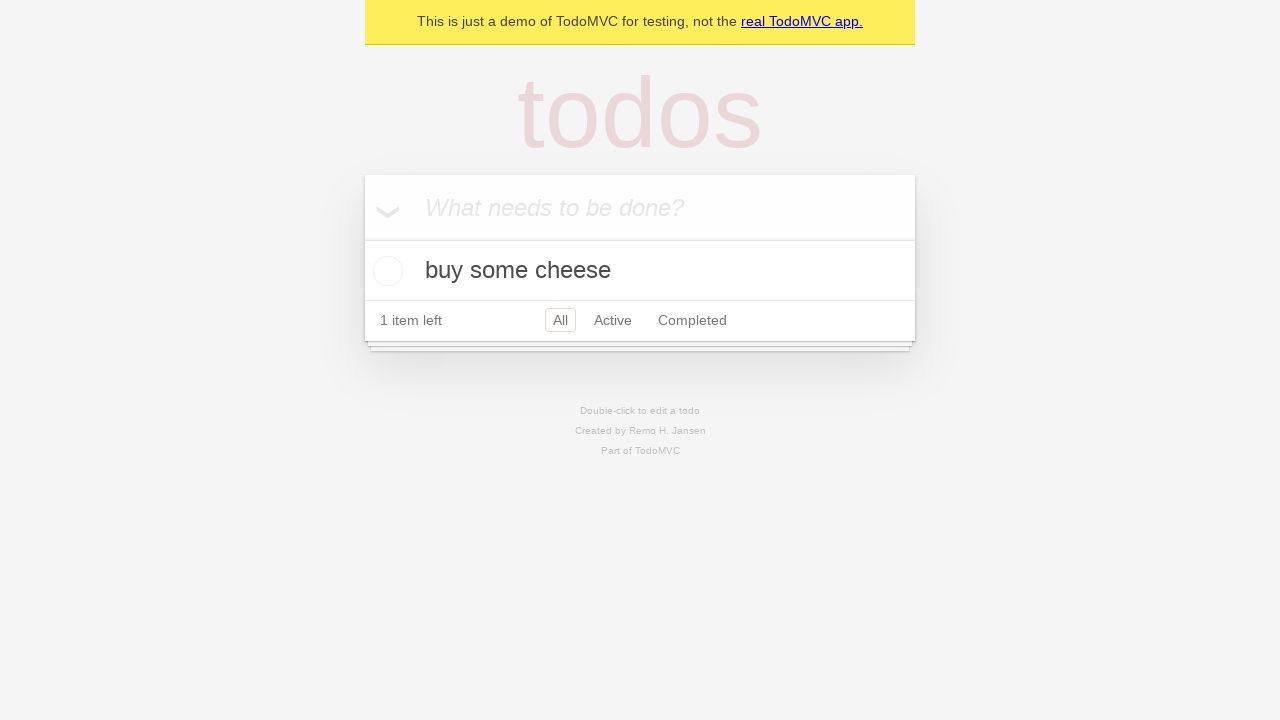

Filled todo input with 'feed the cat' on internal:attr=[placeholder="What needs to be done?"i]
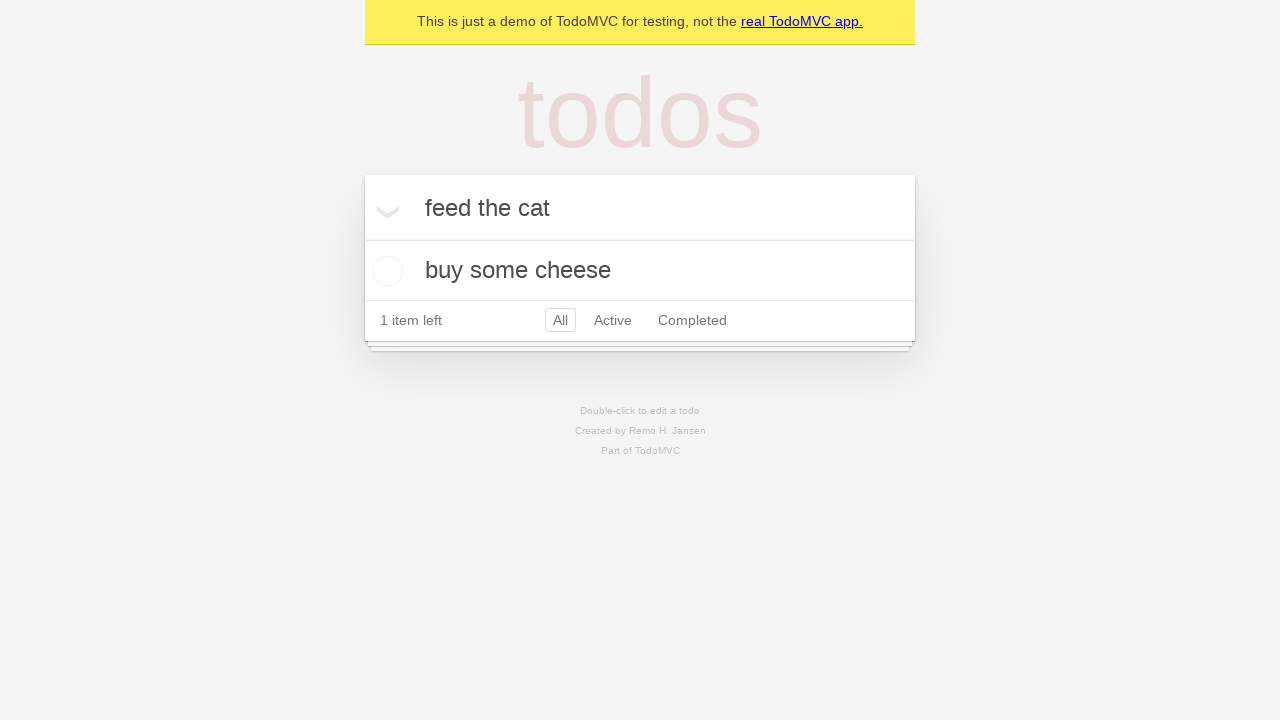

Pressed Enter to create todo item 'feed the cat' on internal:attr=[placeholder="What needs to be done?"i]
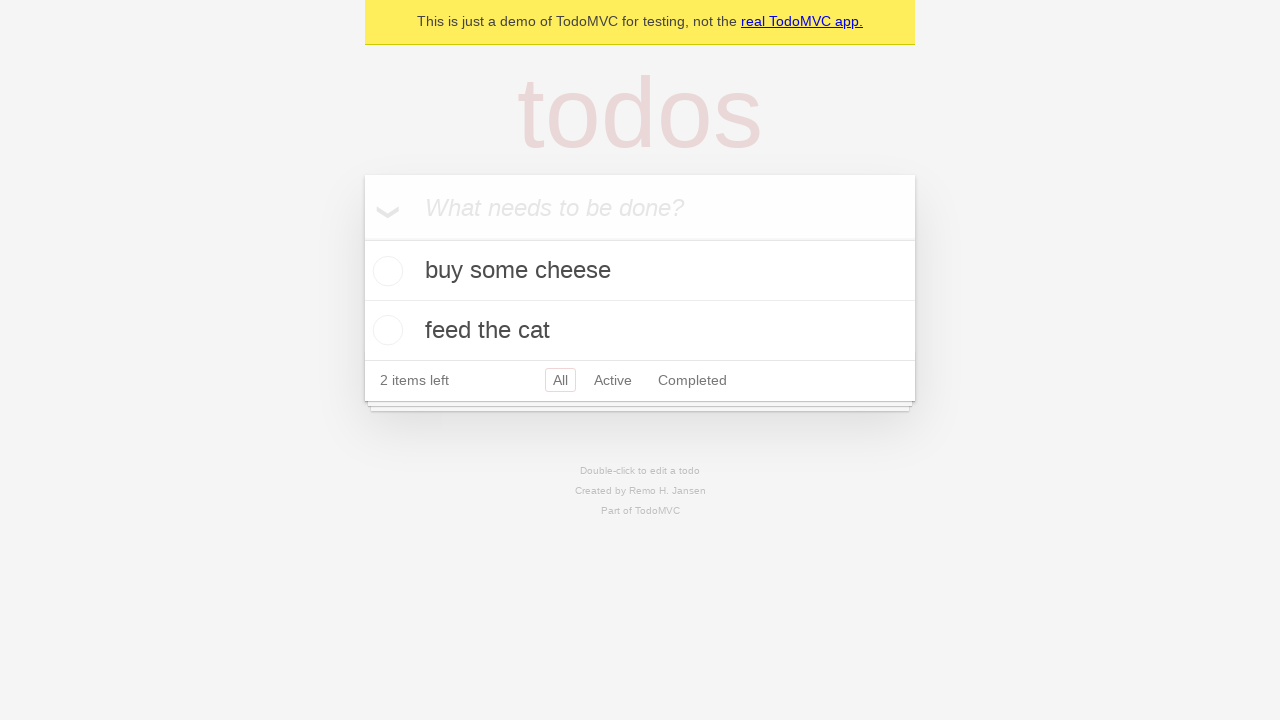

Filled todo input with 'book a doctors appointment' on internal:attr=[placeholder="What needs to be done?"i]
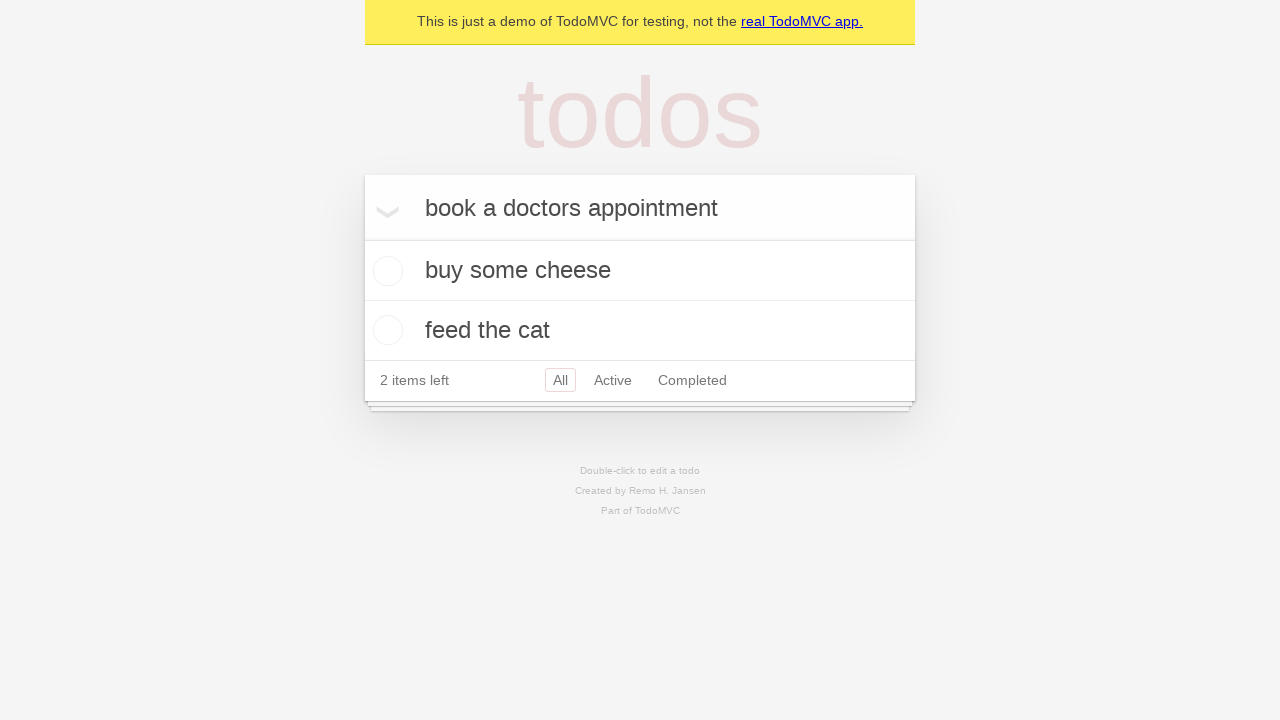

Pressed Enter to create todo item 'book a doctors appointment' on internal:attr=[placeholder="What needs to be done?"i]
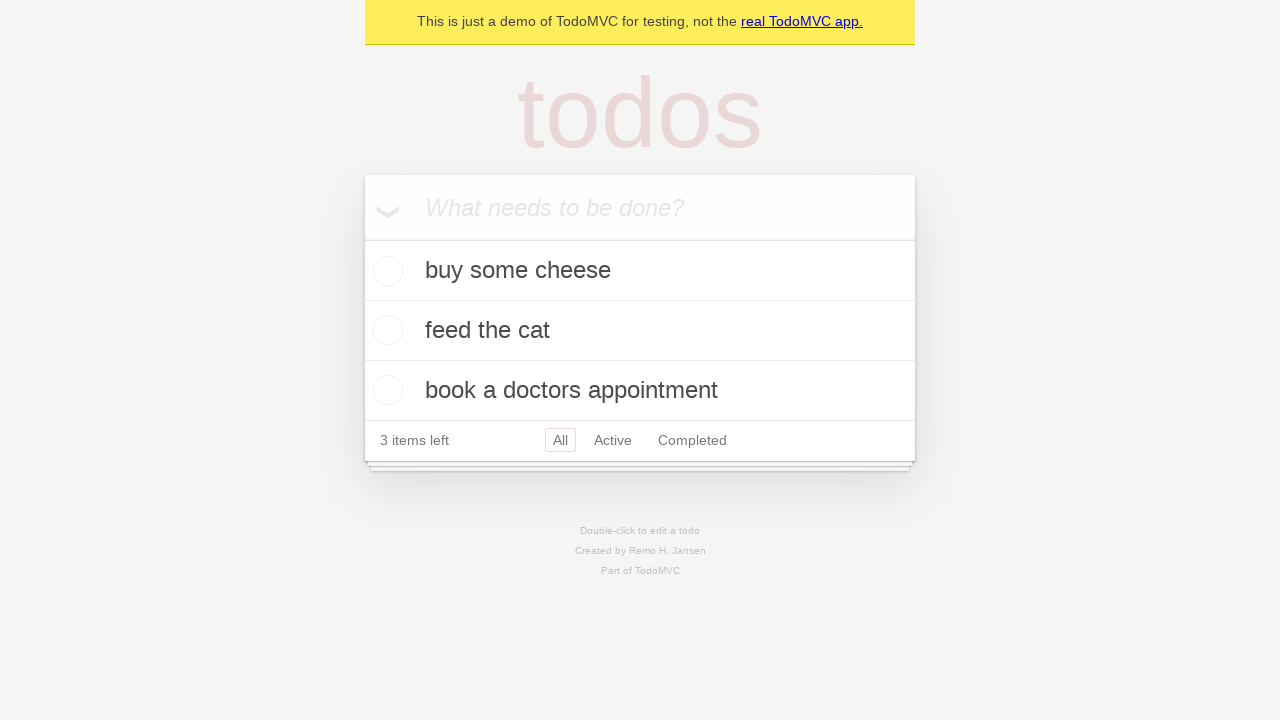

Todo count element loaded, all 3 items created
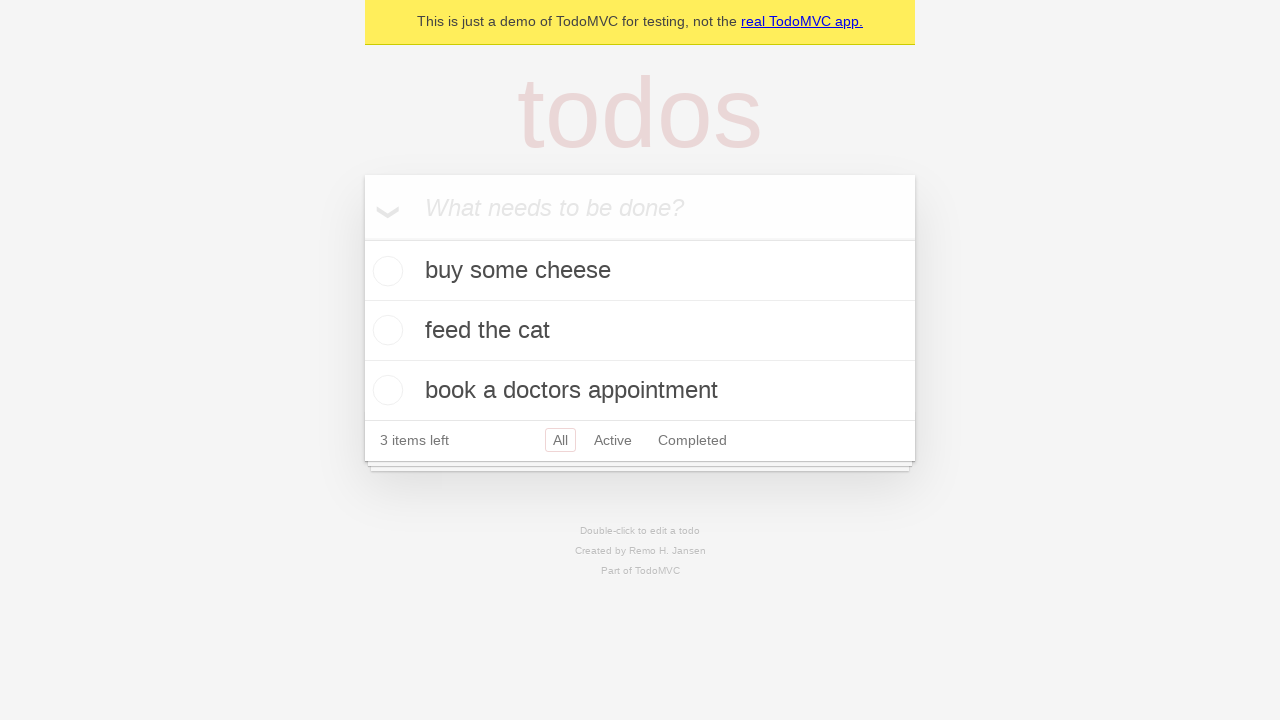

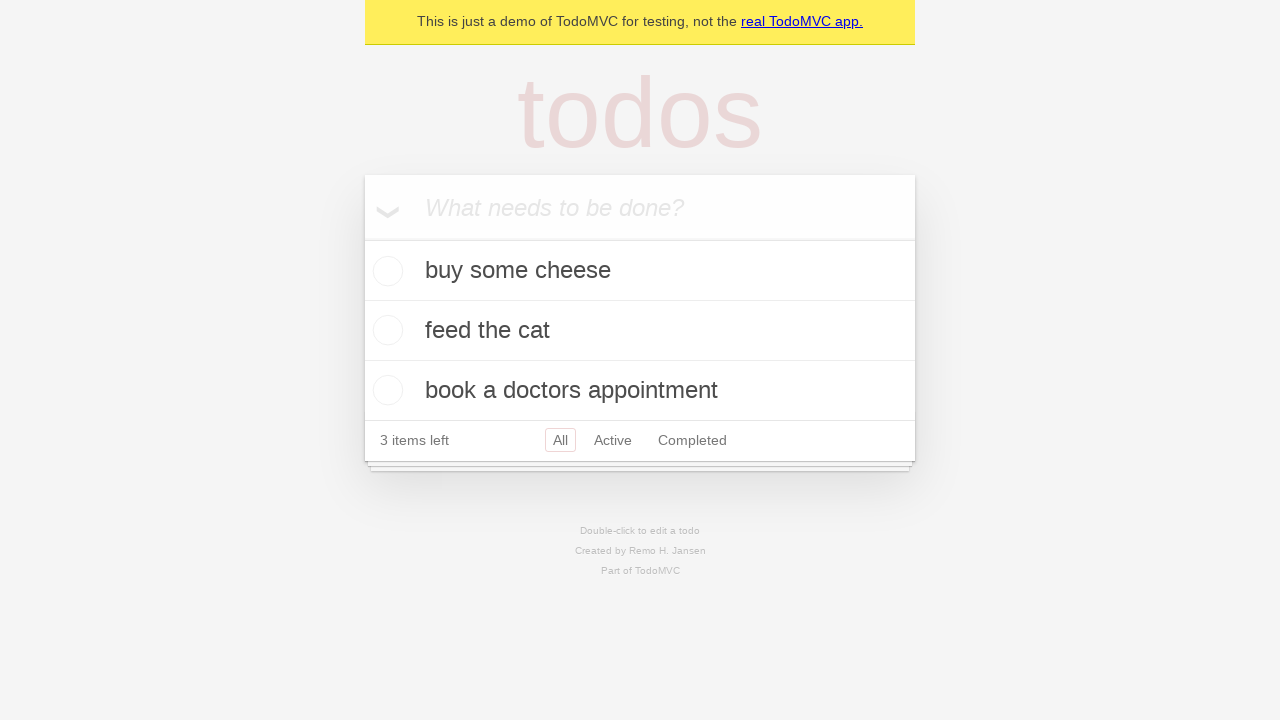